Tests the forgot password functionality by navigating to the forgot password page, entering an email, and verifying the server response

Starting URL: https://the-internet.herokuapp.com/

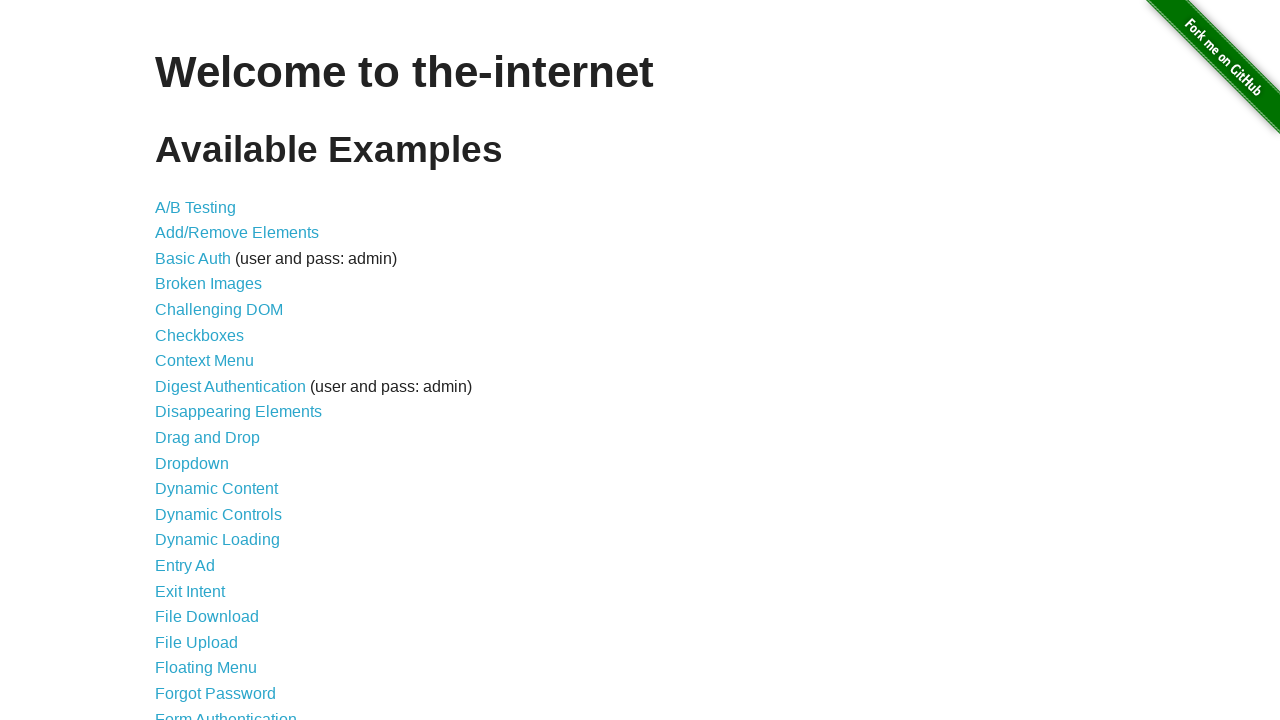

Clicked on Forgot Password link at (216, 693) on text=Forgot Password
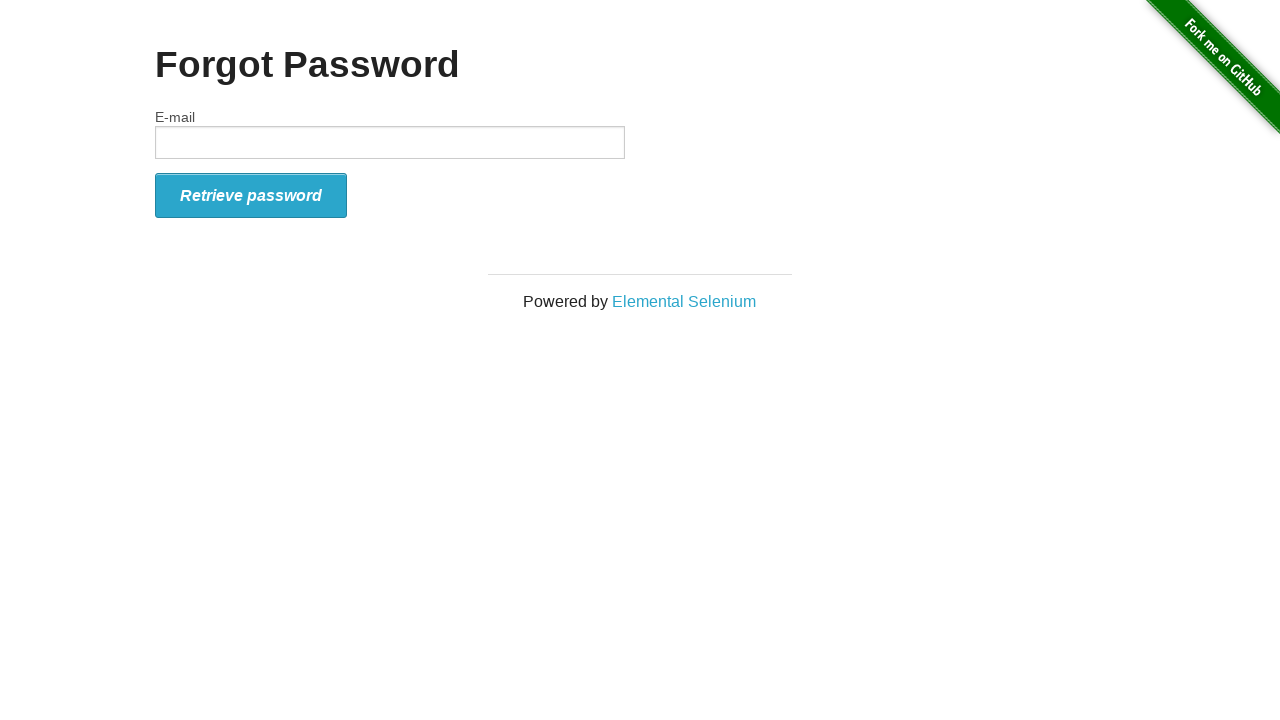

Filled email field with 'test_user@example.com' on input[id='email']
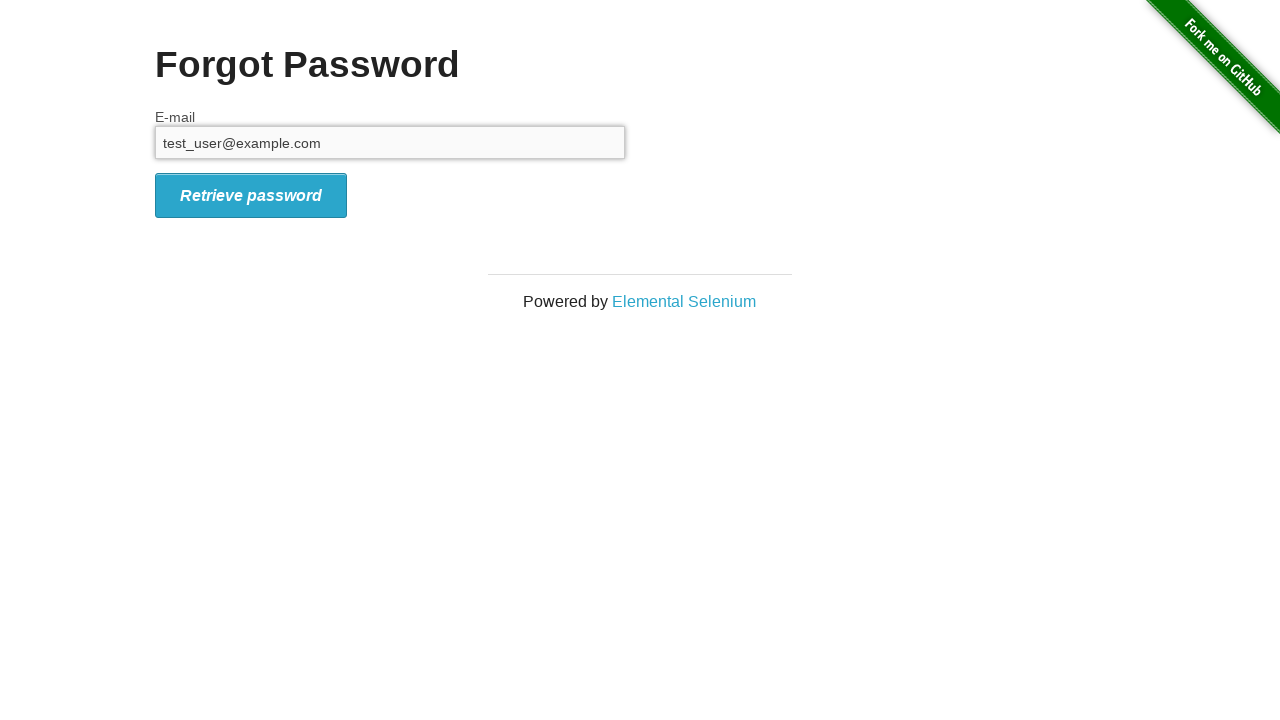

Clicked submit button to process forgot password request at (251, 195) on button[id='form_submit']
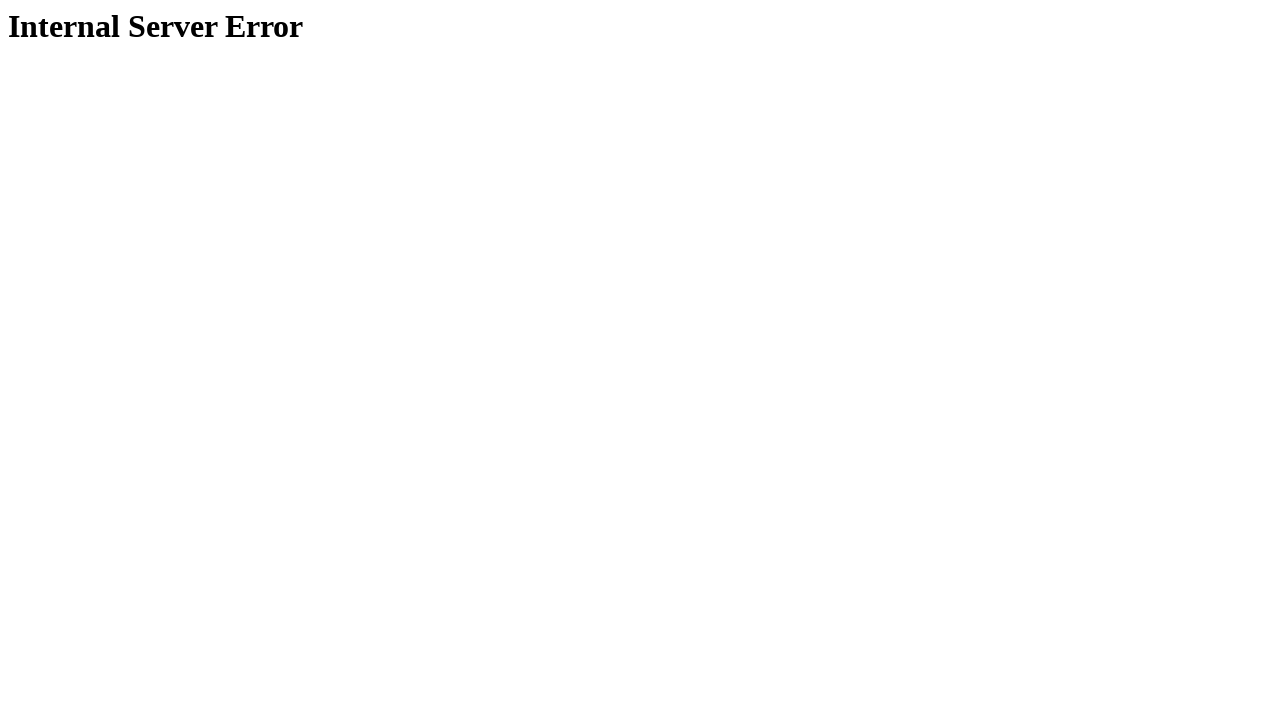

Server response page loaded with 'Internal Server Error' message
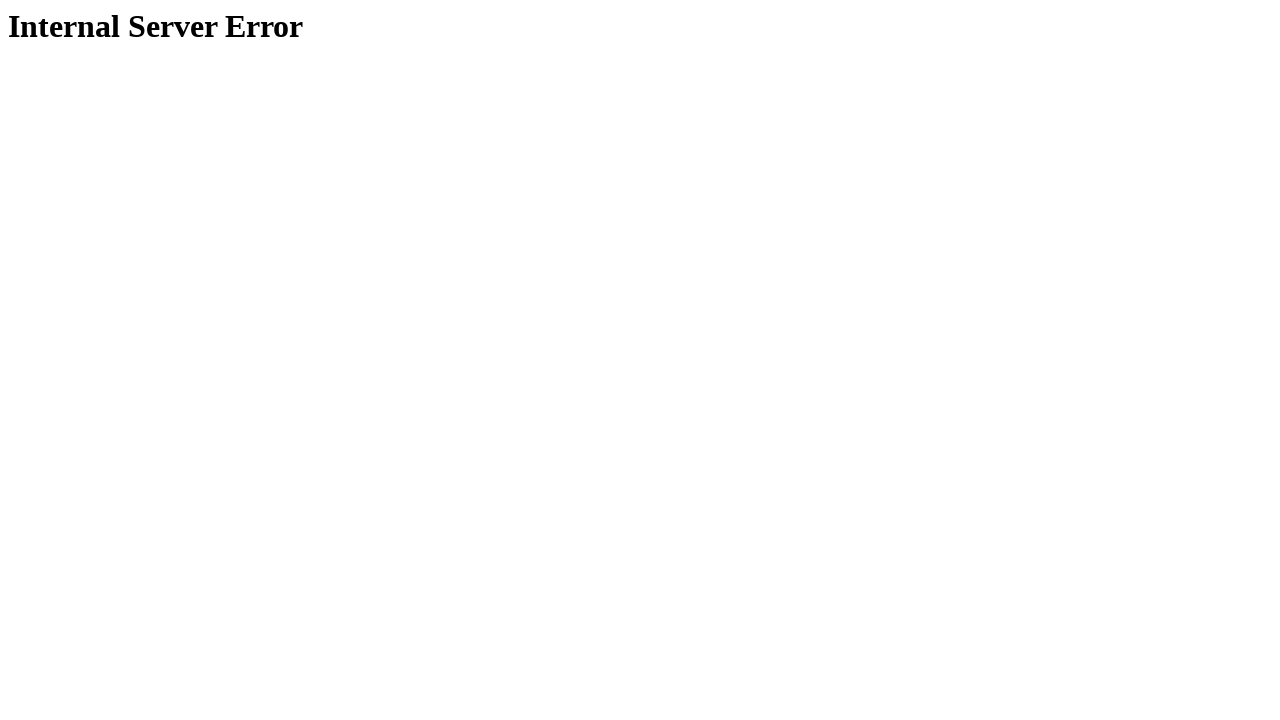

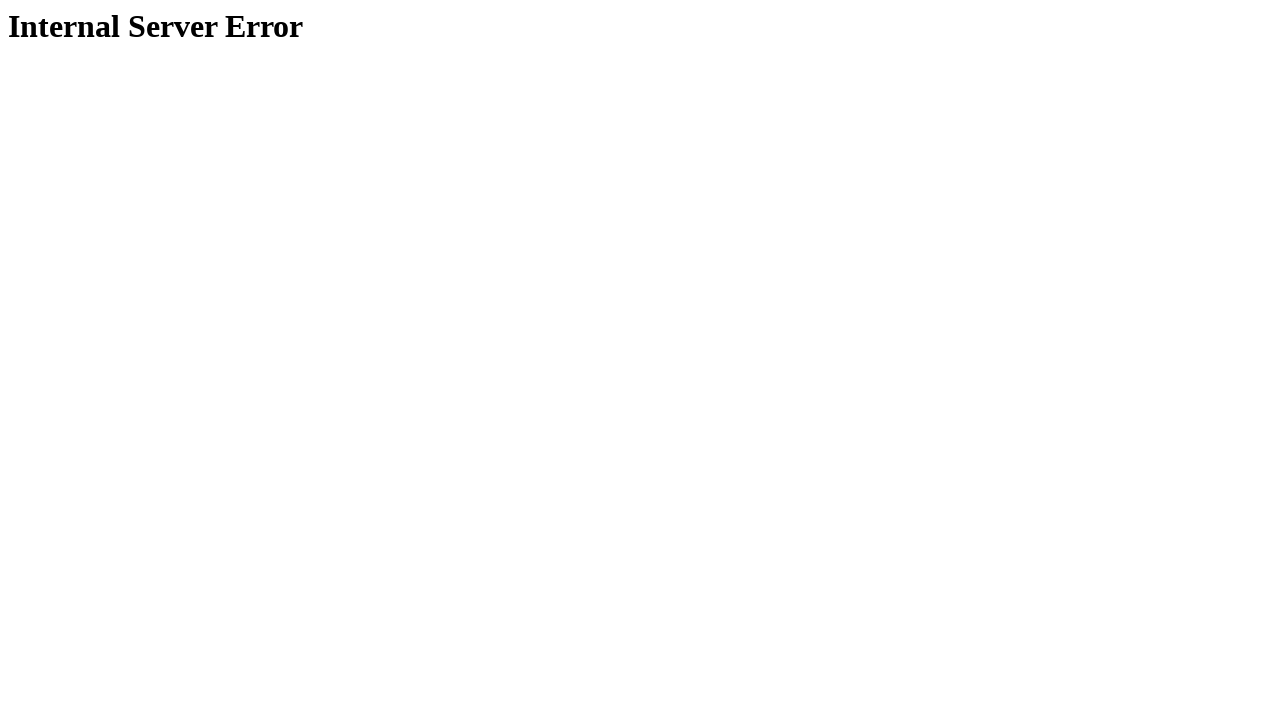